Tests confirmation dialog by clicking a button, accepting the confirmation, and verifying the result text on the page

Starting URL: http://only-testing-blog.blogspot.com/2013/11/new-test.html

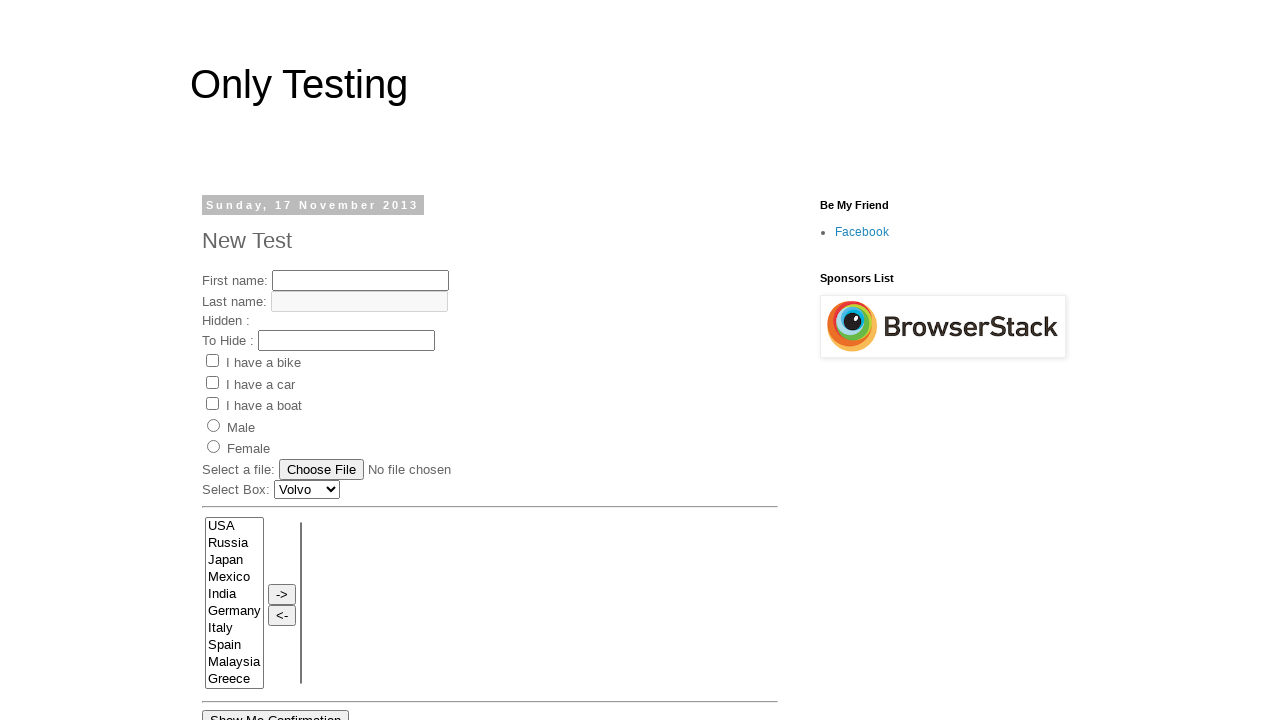

Clicked 'Show Me Confirmation' button to trigger confirmation dialog at (276, 710) on xpath=//button[text()='Show Me Confirmation']
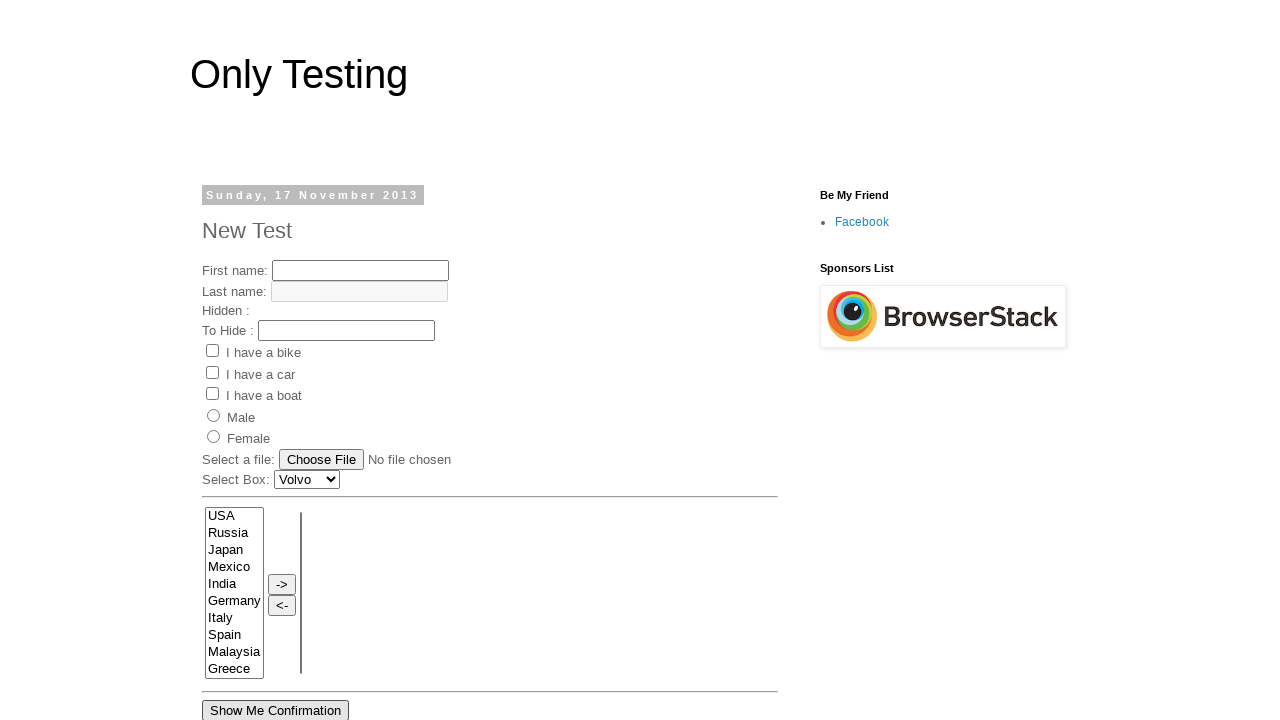

Set up dialog handler to accept confirmation
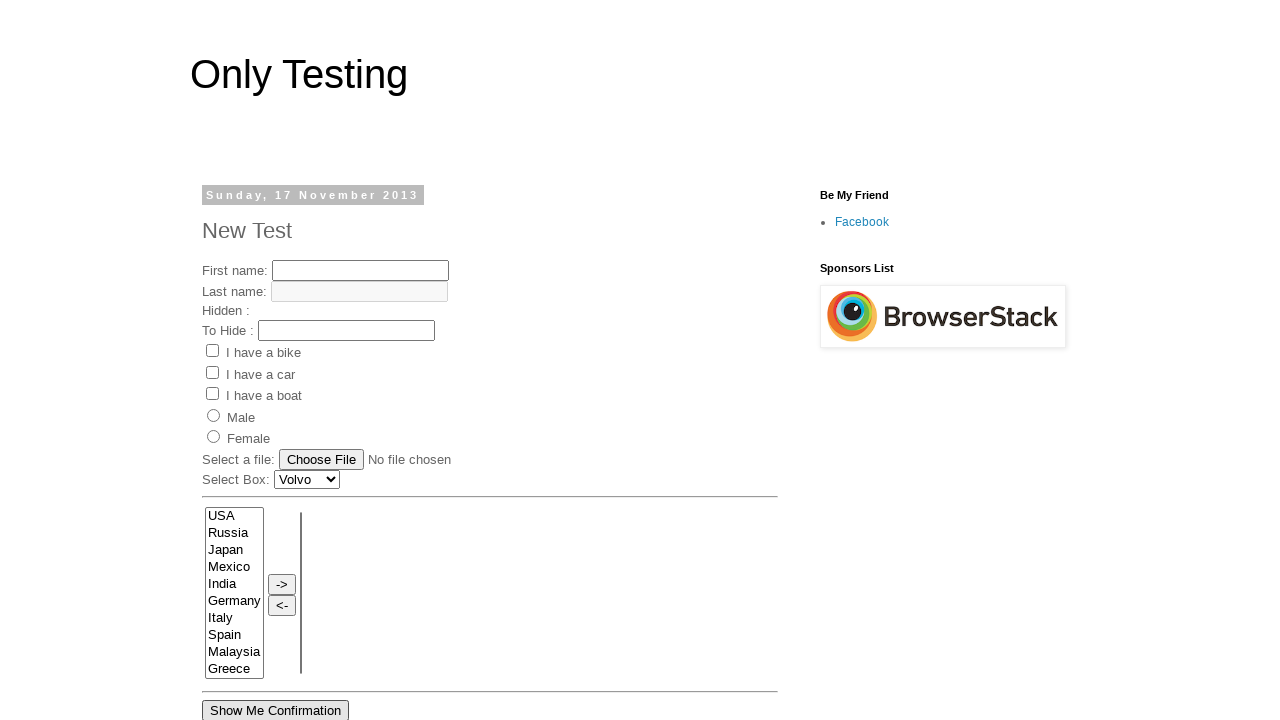

Waited 1000ms for dialog to be processed
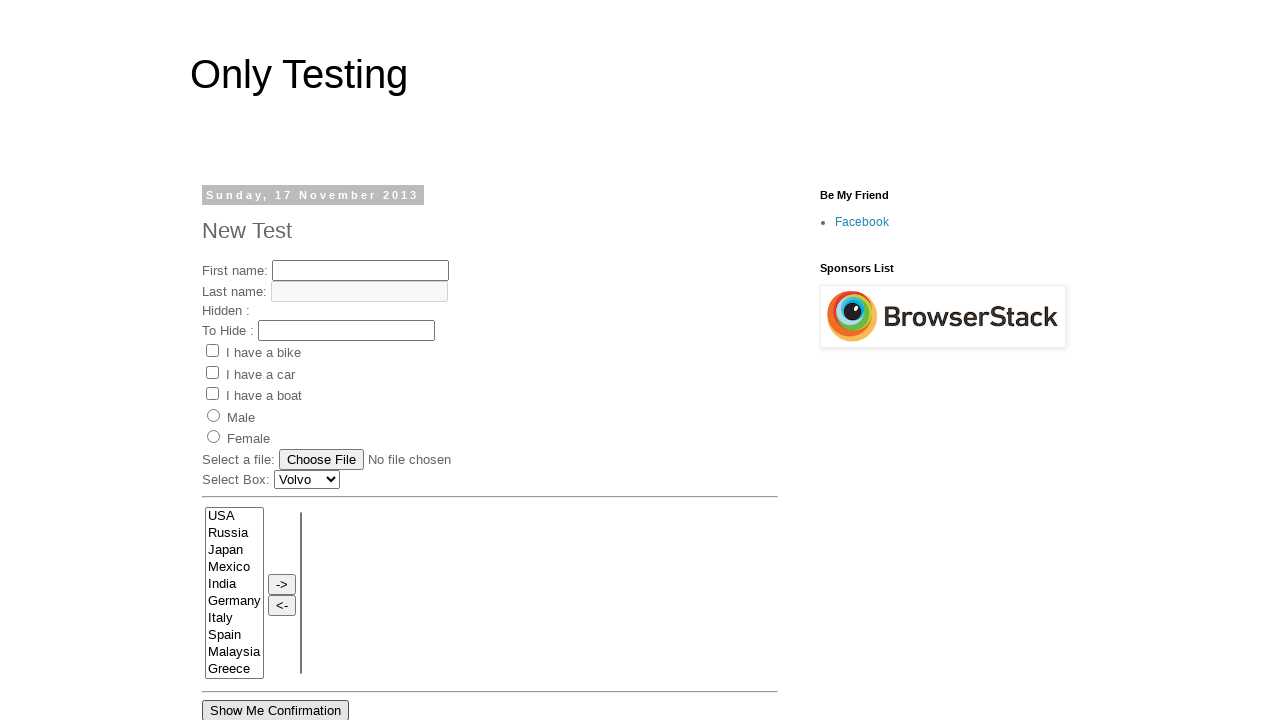

Retrieved result text from #demo element
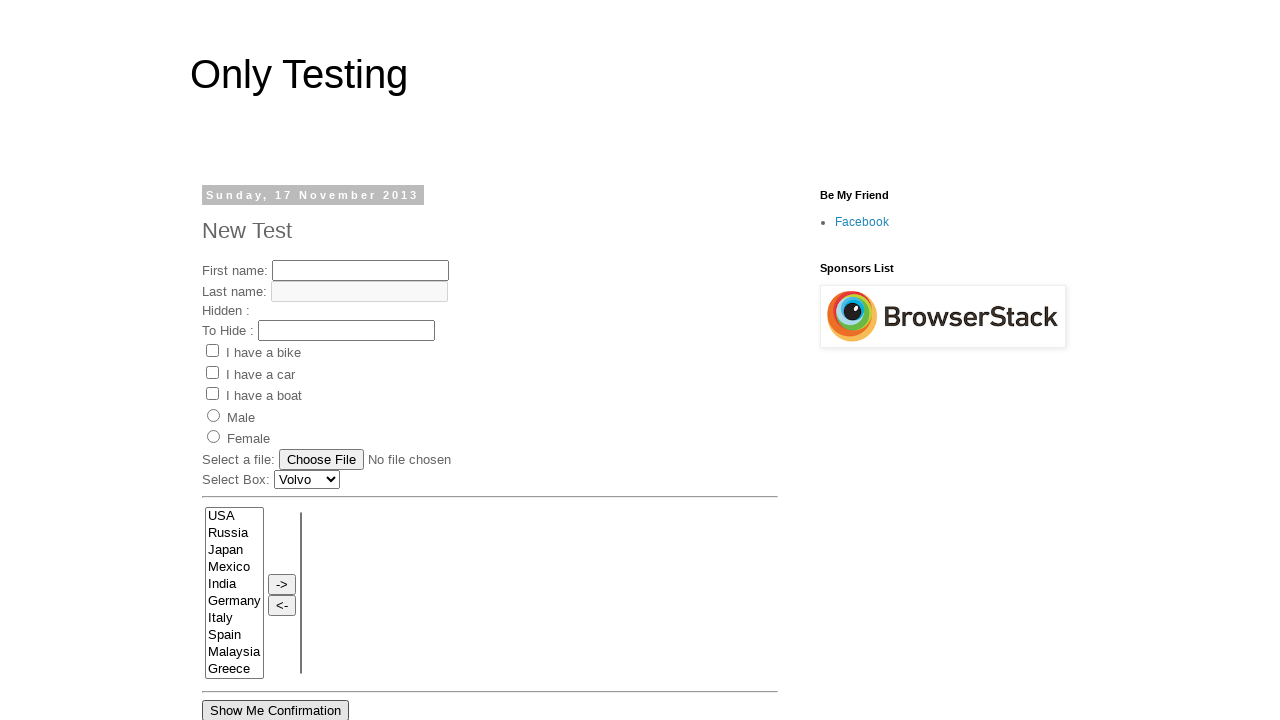

Verified that result text contains 'OK' or 'Cancel'
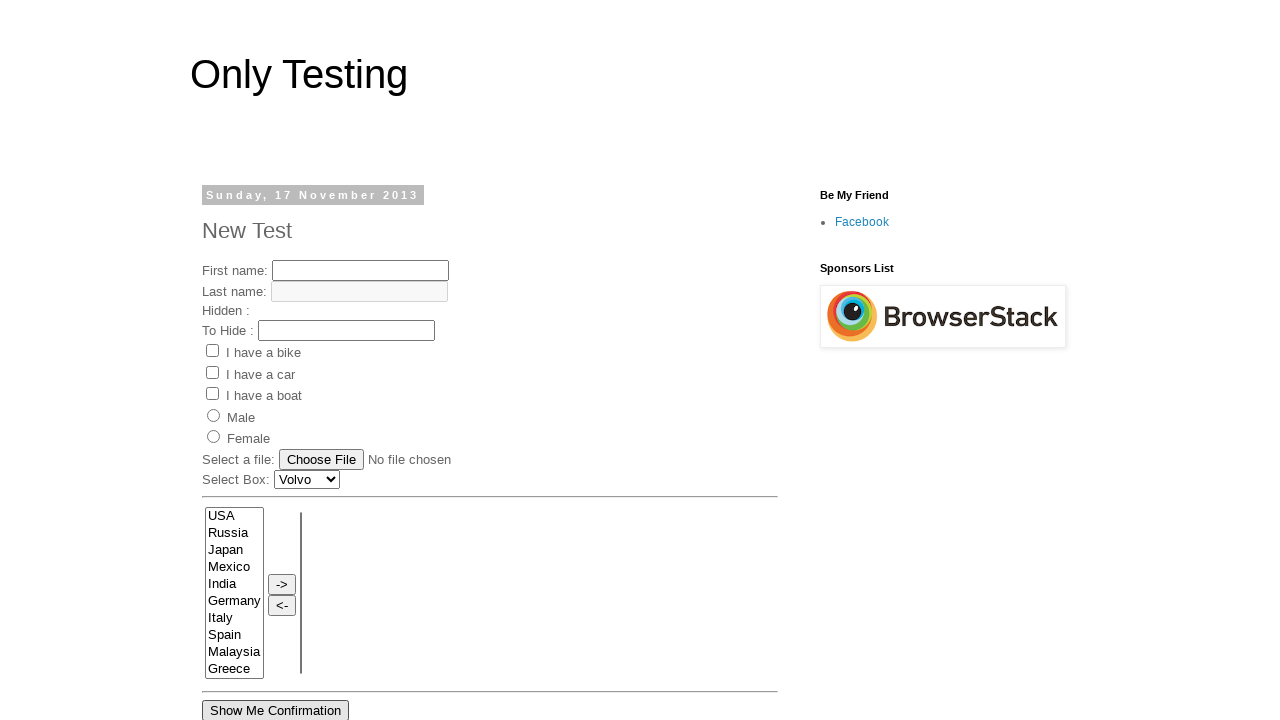

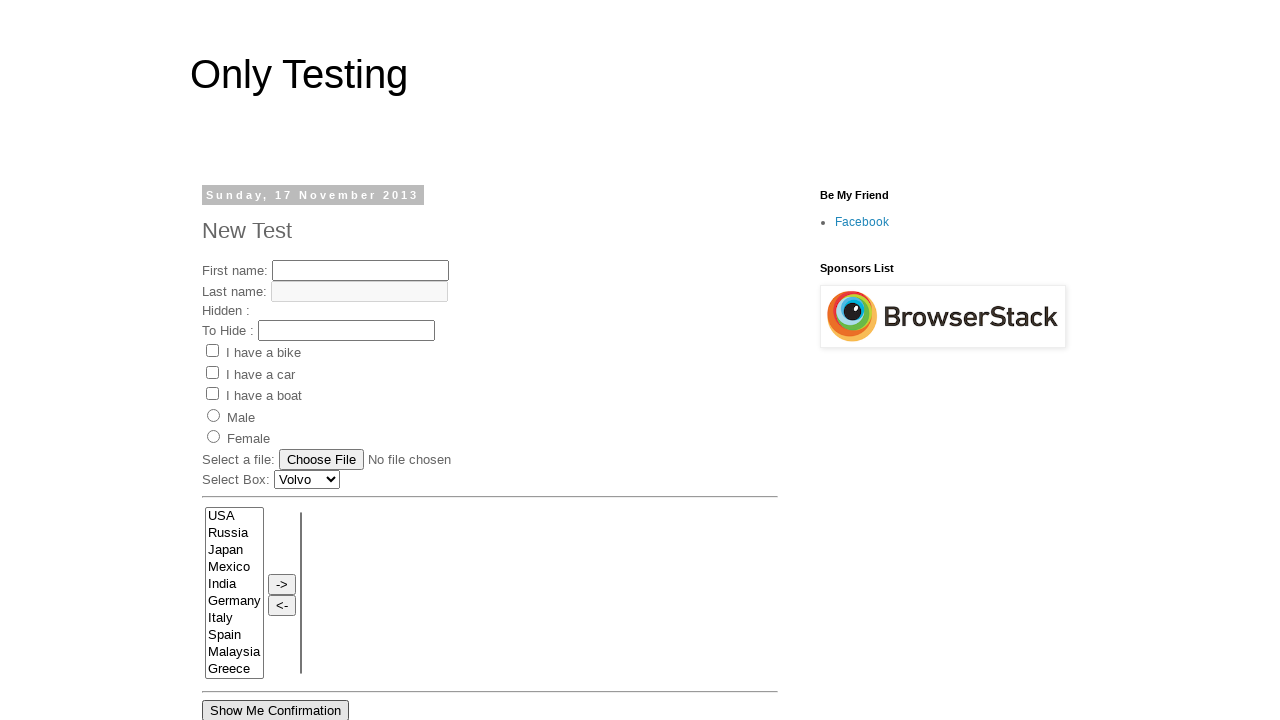